Tests browser window handling by opening multiple new windows through button clicks and managing window handles

Starting URL: https://demoqa.com/browser-windows

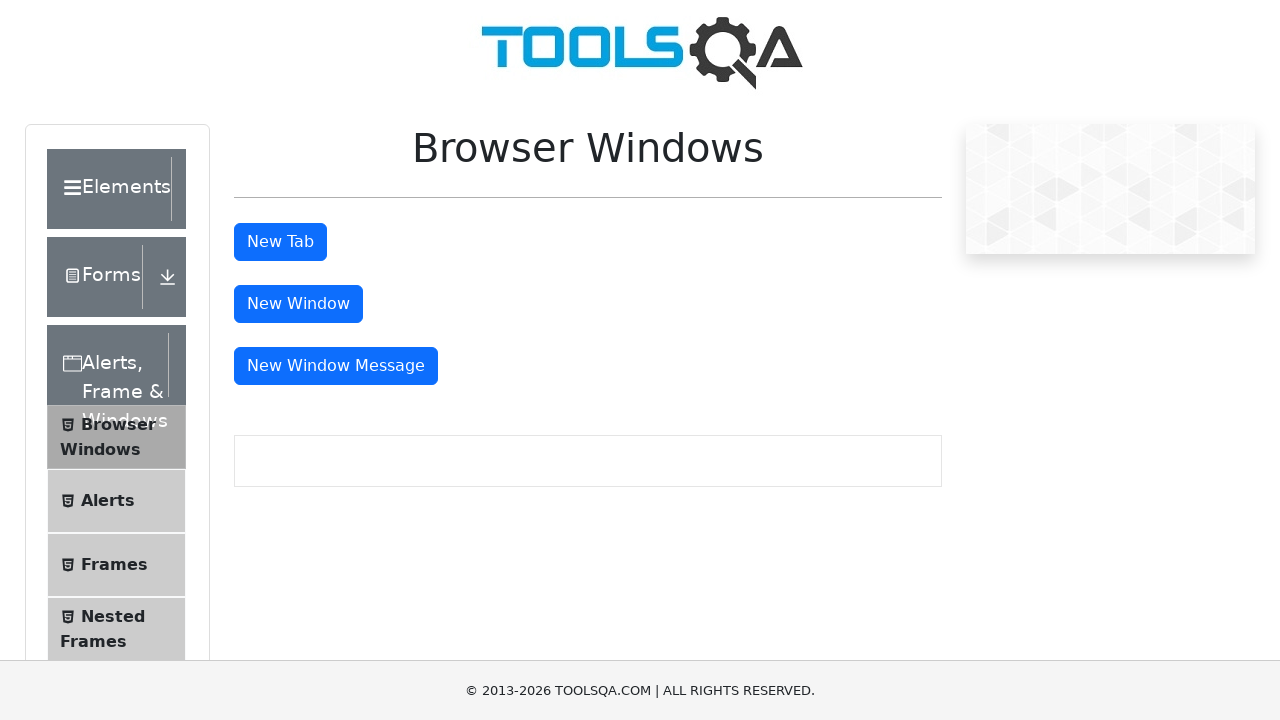

Clicked button to open new window at (298, 304) on #windowButton
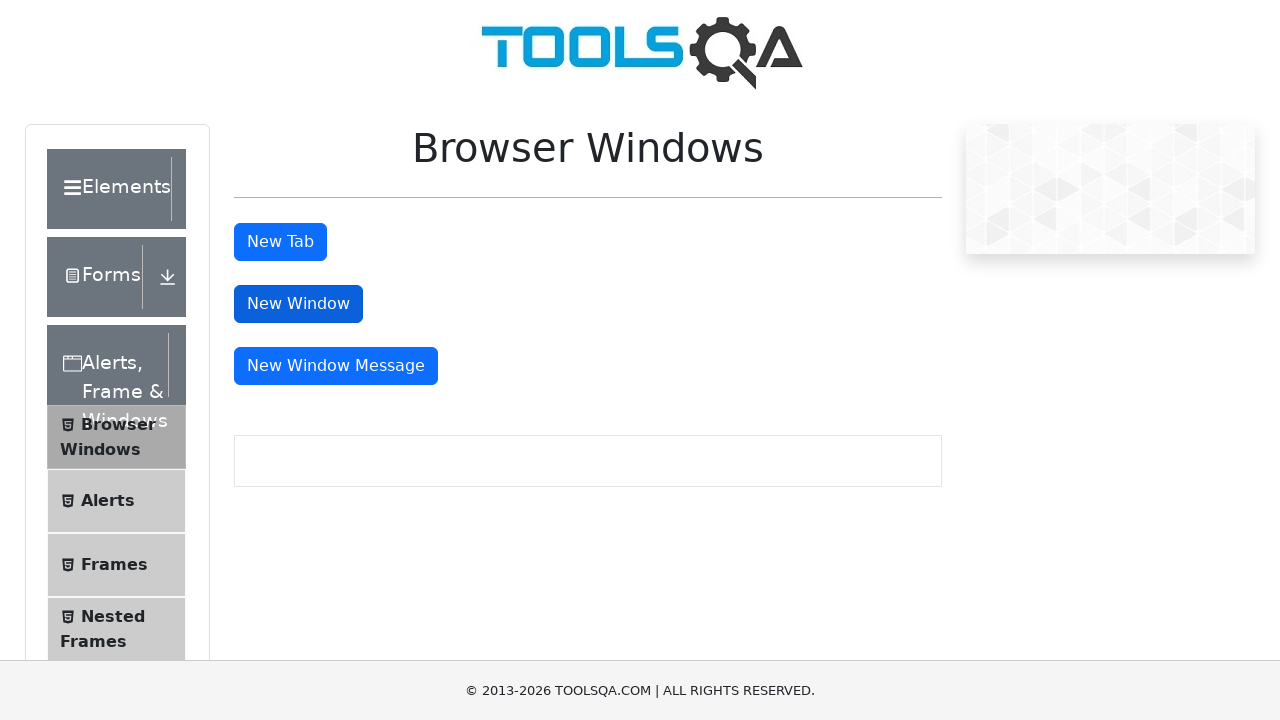

Clicked button to open message window at (336, 366) on #messageWindowButton
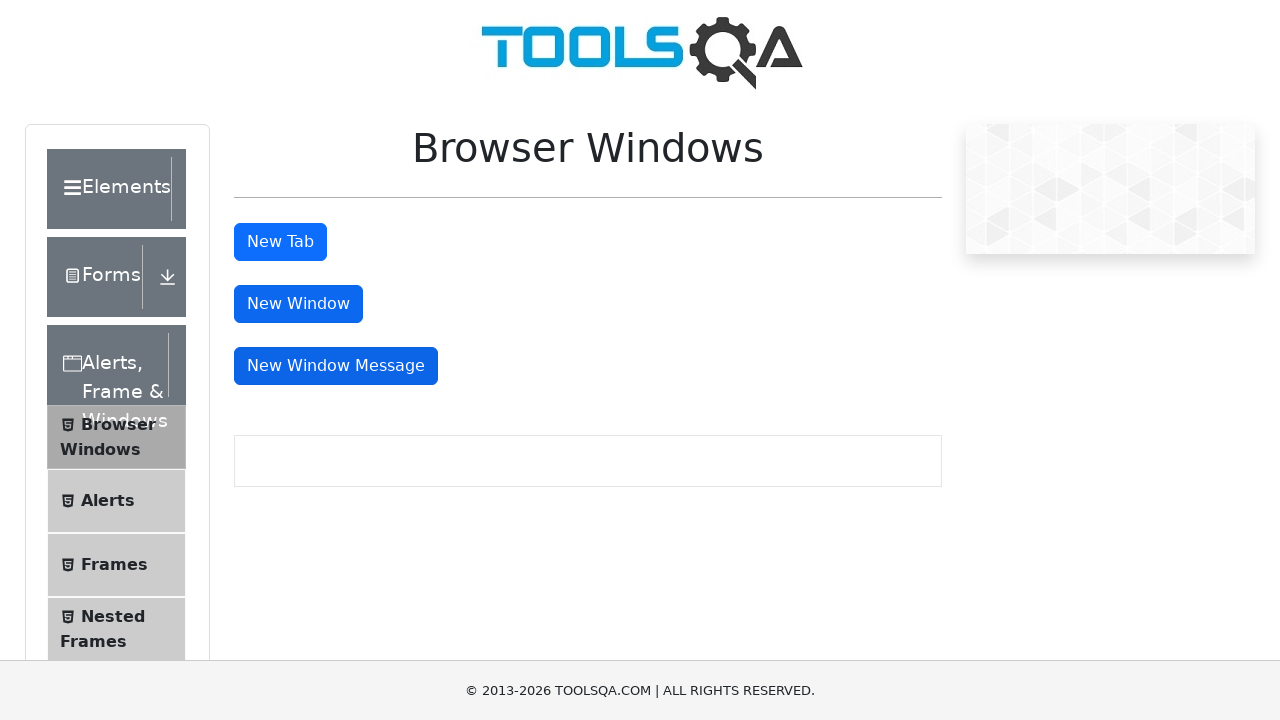

Retrieved all open windows - total count: 3
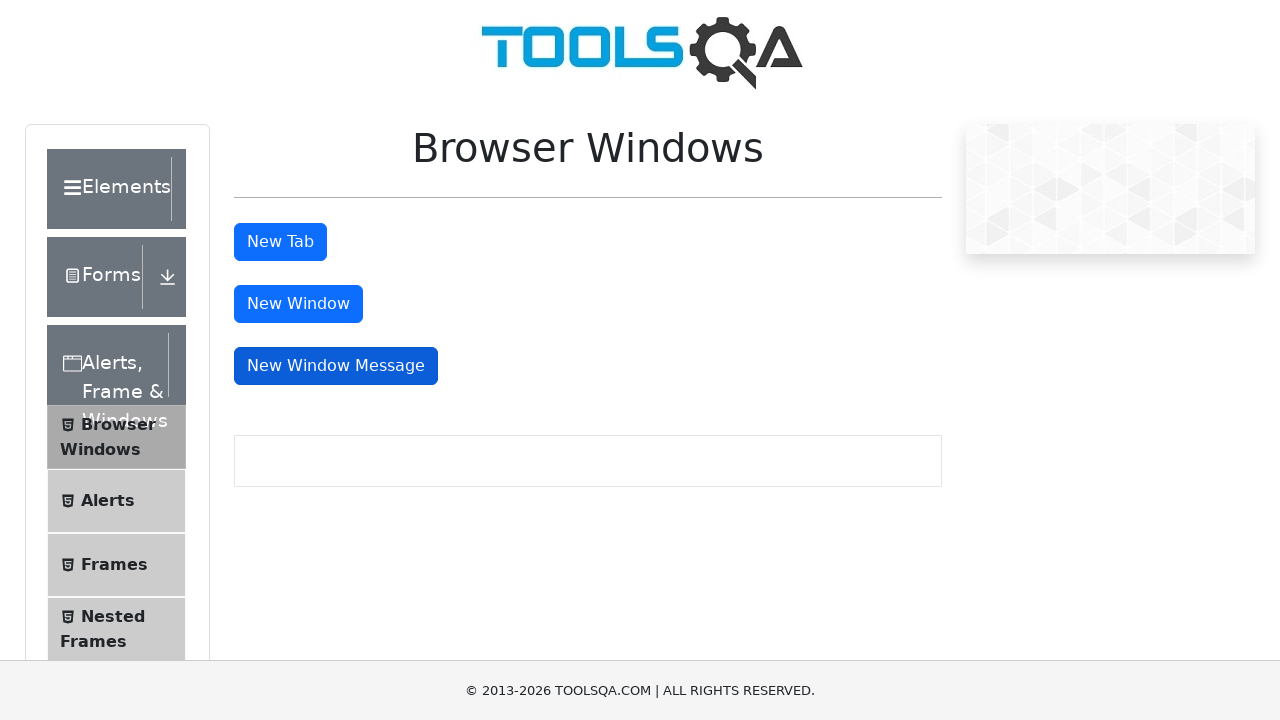

Window 0 URL: https://demoqa.com/browser-windows
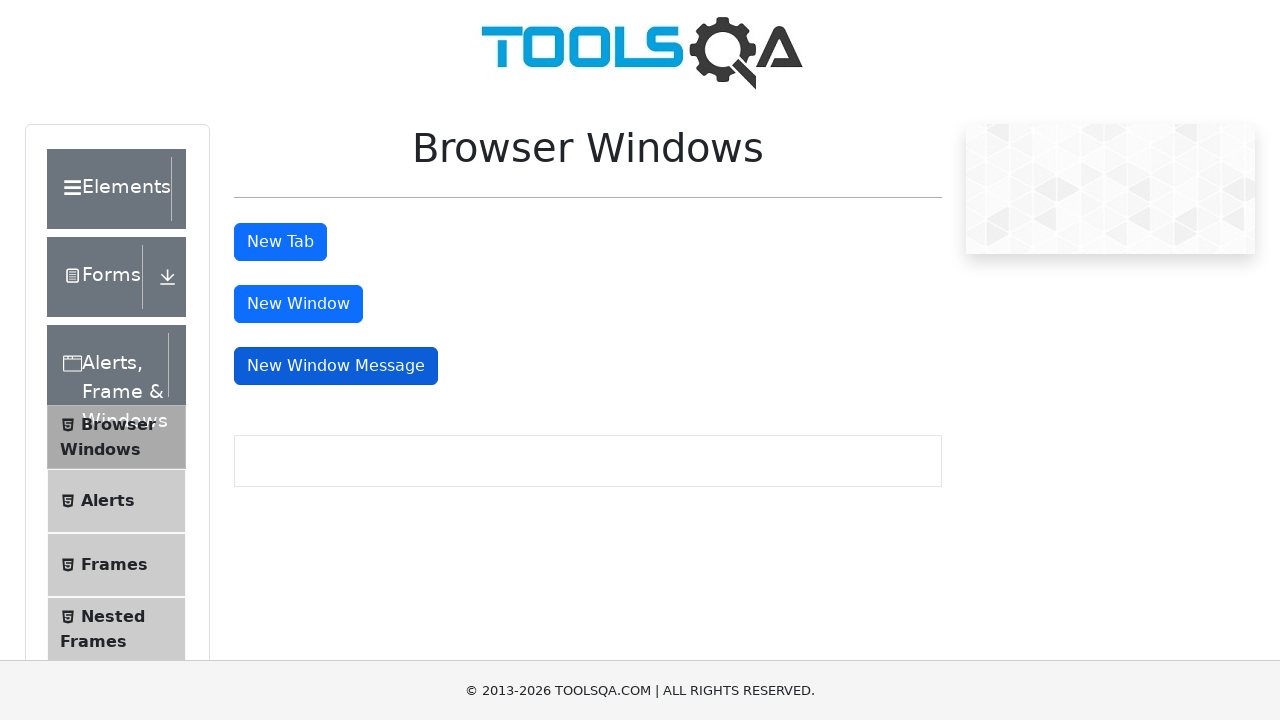

Window 1 URL: https://demoqa.com/sample
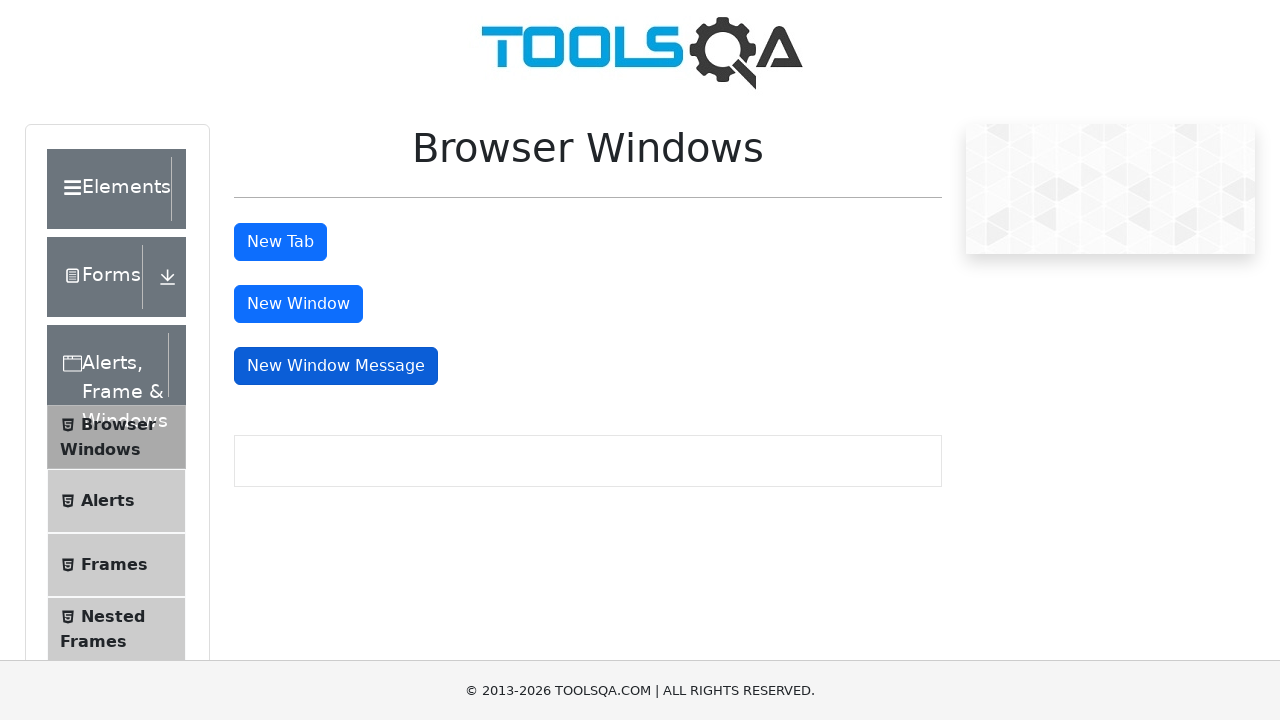

Window 2 URL: about:blank
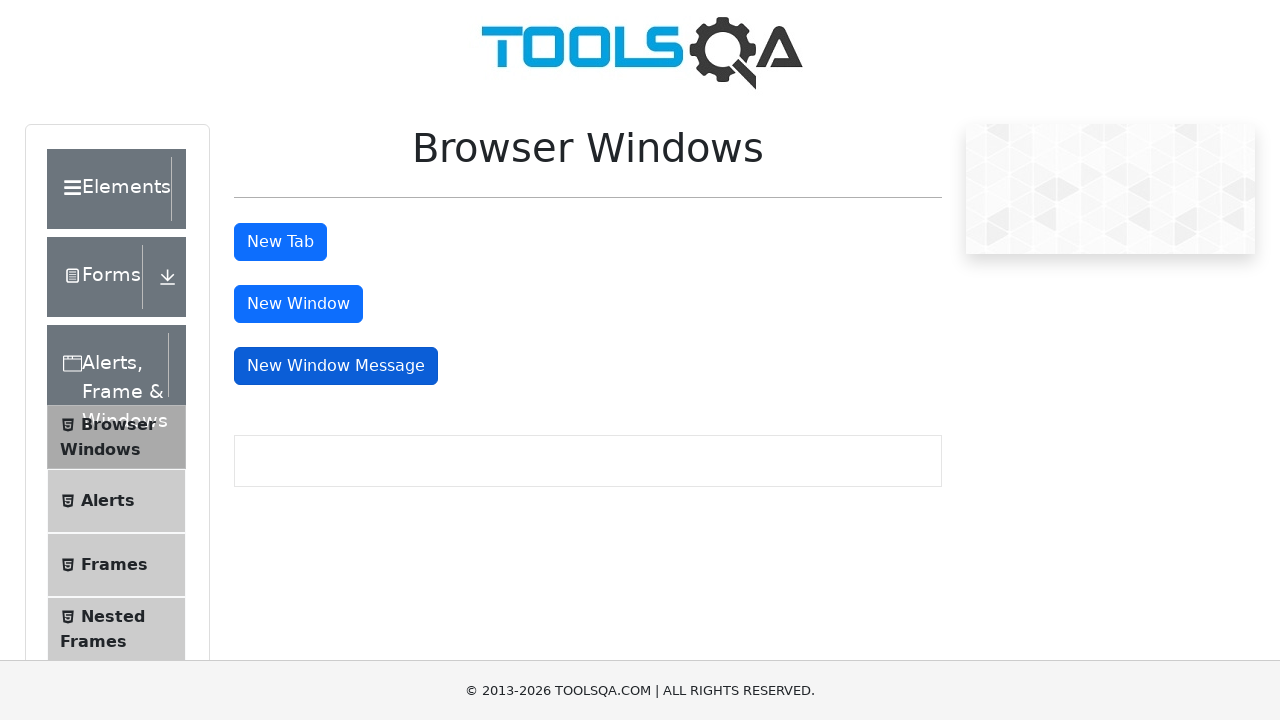

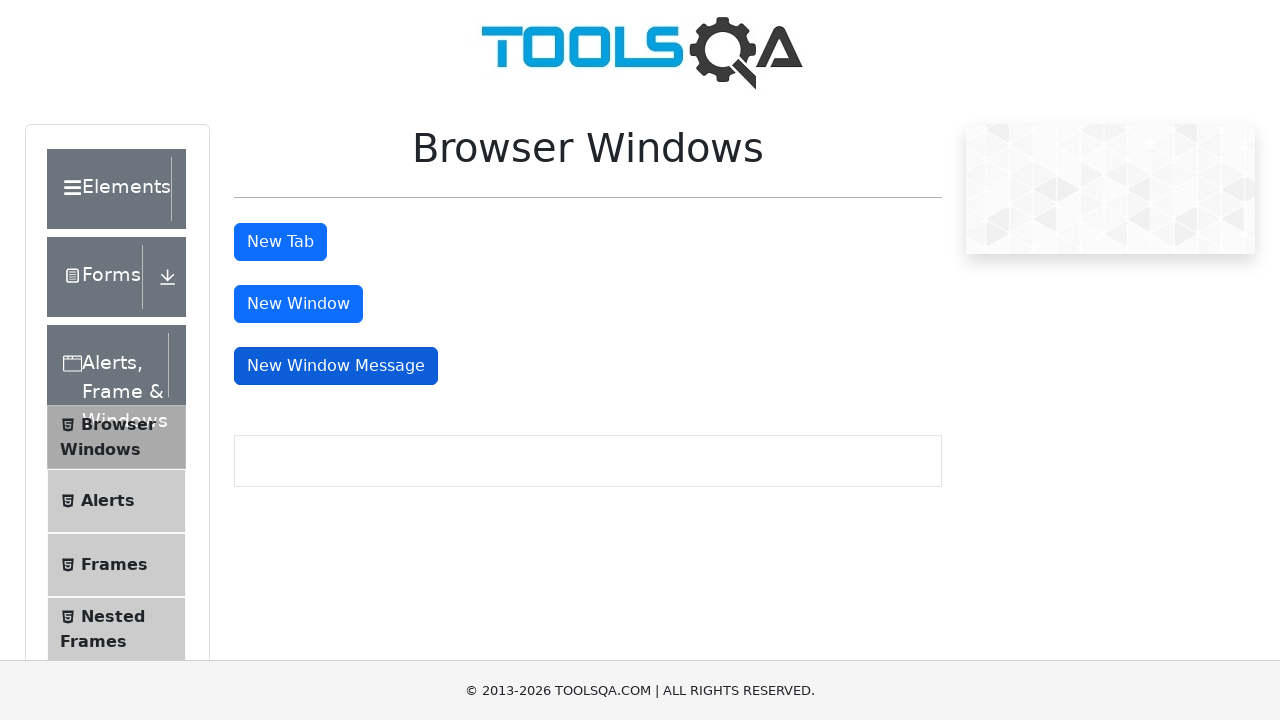